Tests selecting the C++ option from a programming languages dropdown and verifies it becomes selected

Starting URL: https://chandanachaitanya.github.io/selenium-practice-site/

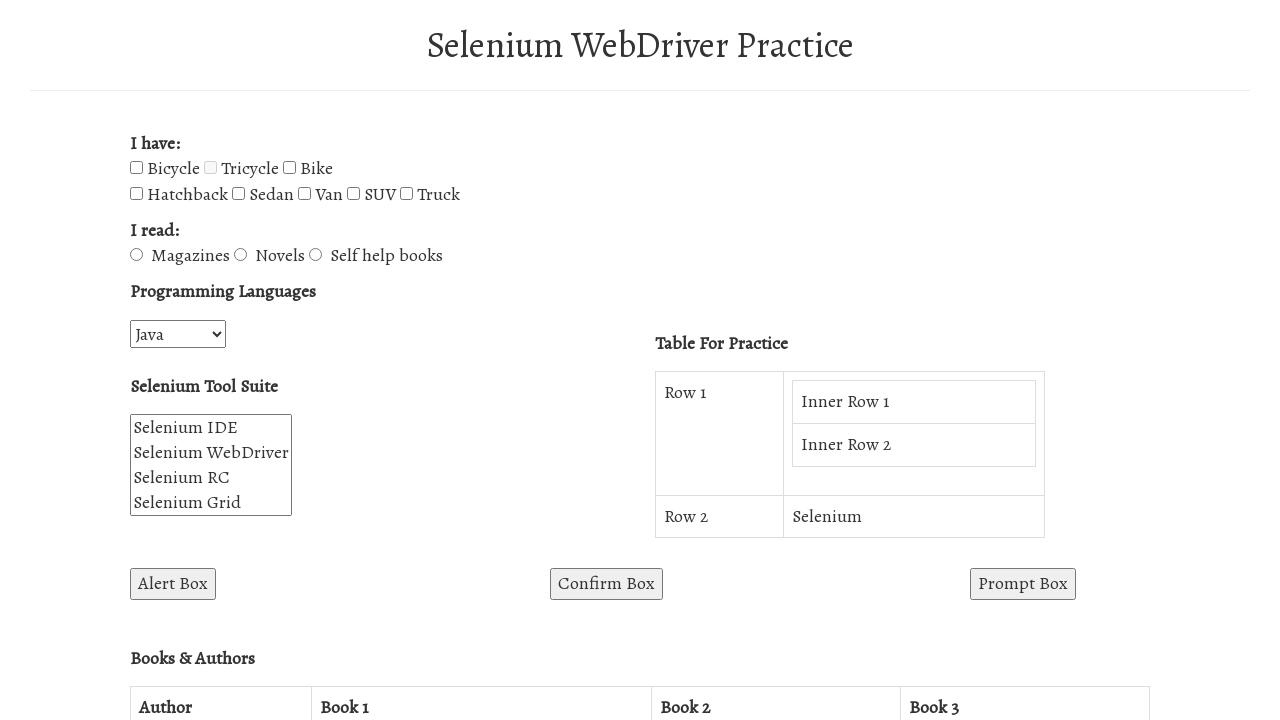

Programming languages dropdown selector loaded
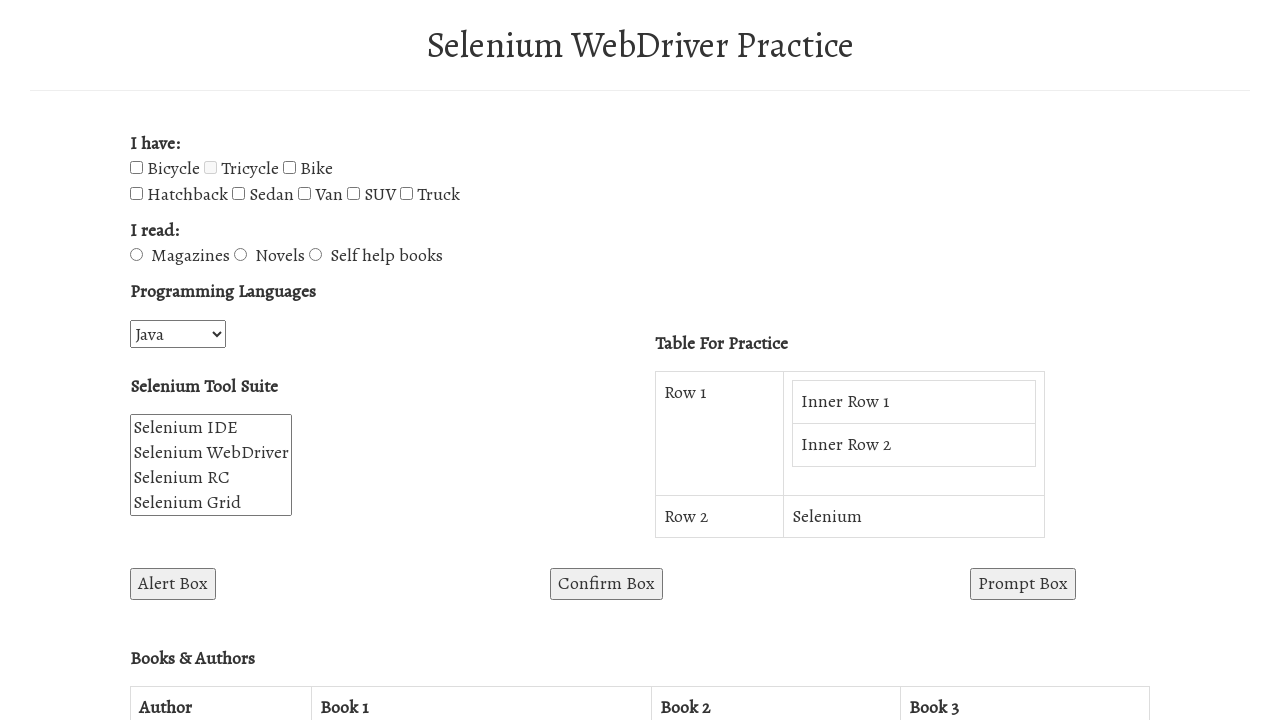

Selected C++ option from programming languages dropdown on #programming-languages
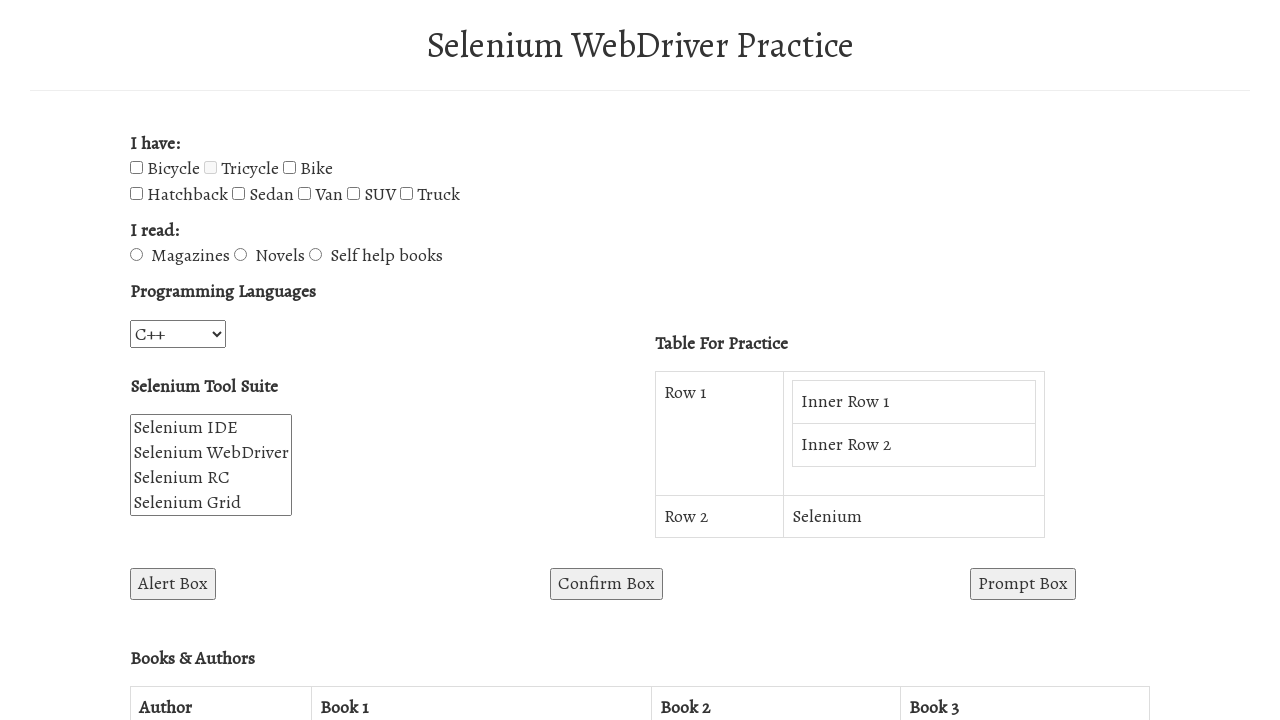

Verified C++ selection - selected value: C++
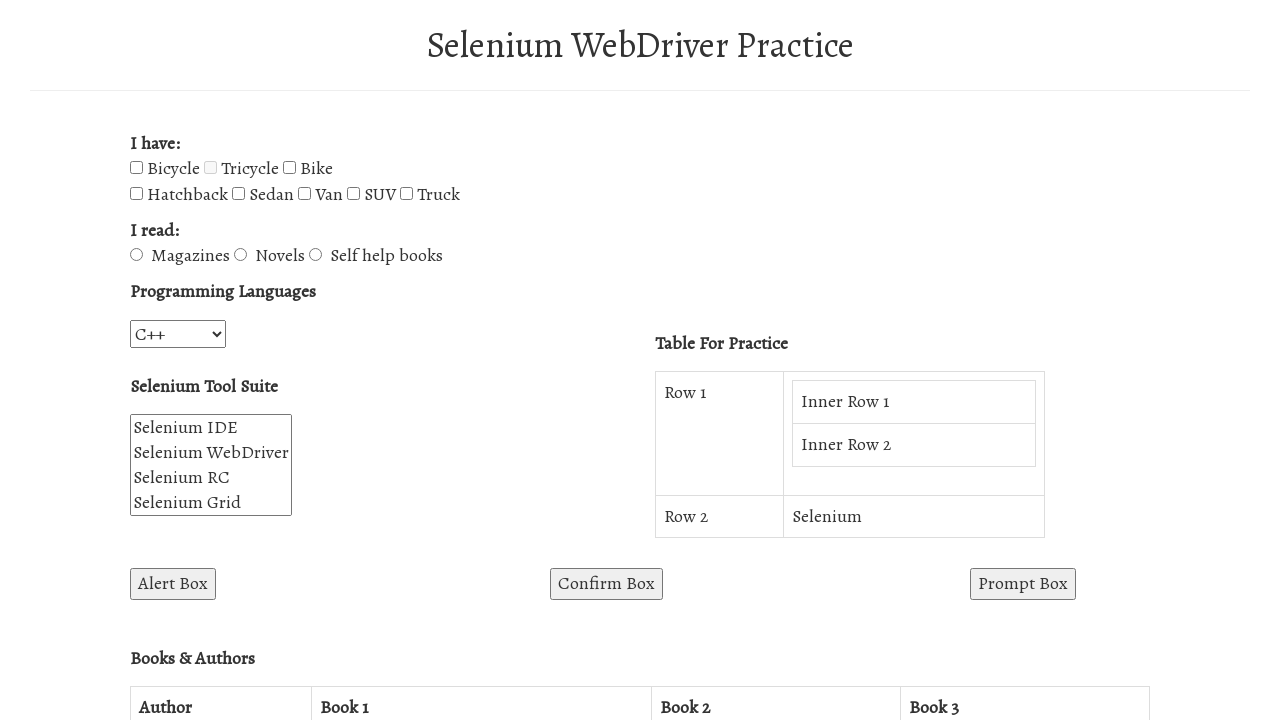

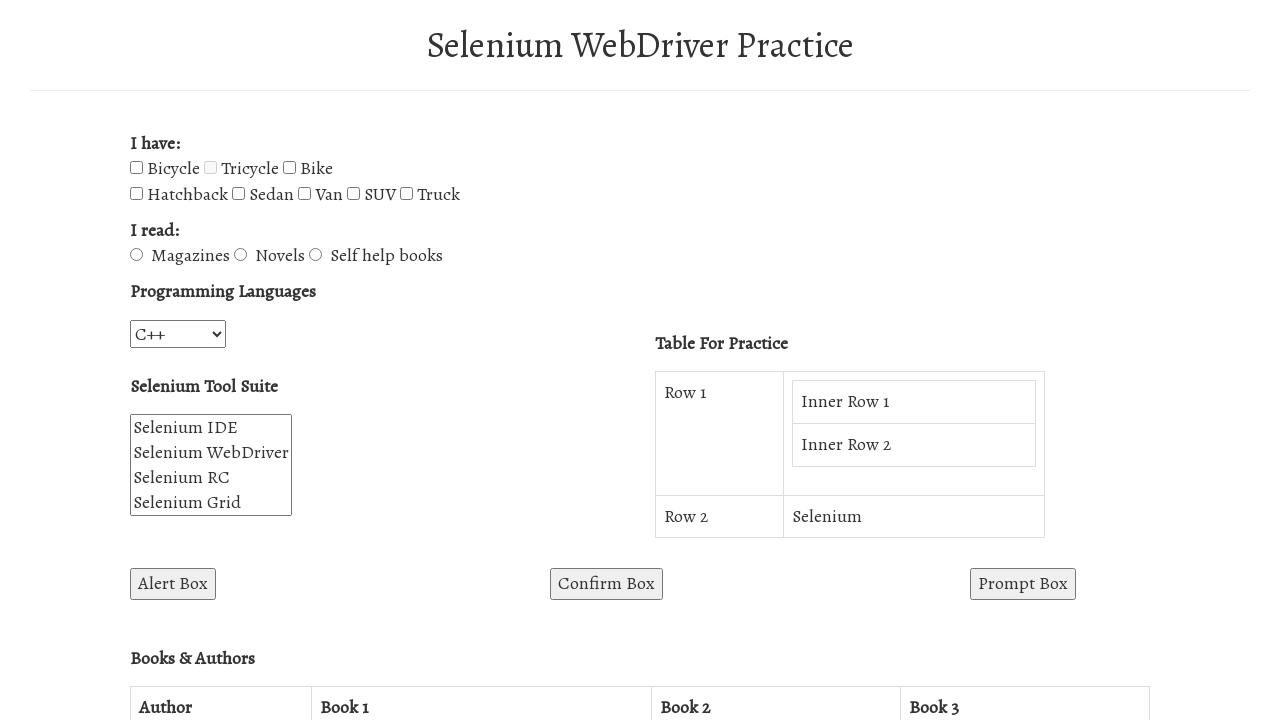